Verifies that the table headers are present on the challenging DOM page

Starting URL: http://the-internet.herokuapp.com/challenging_dom

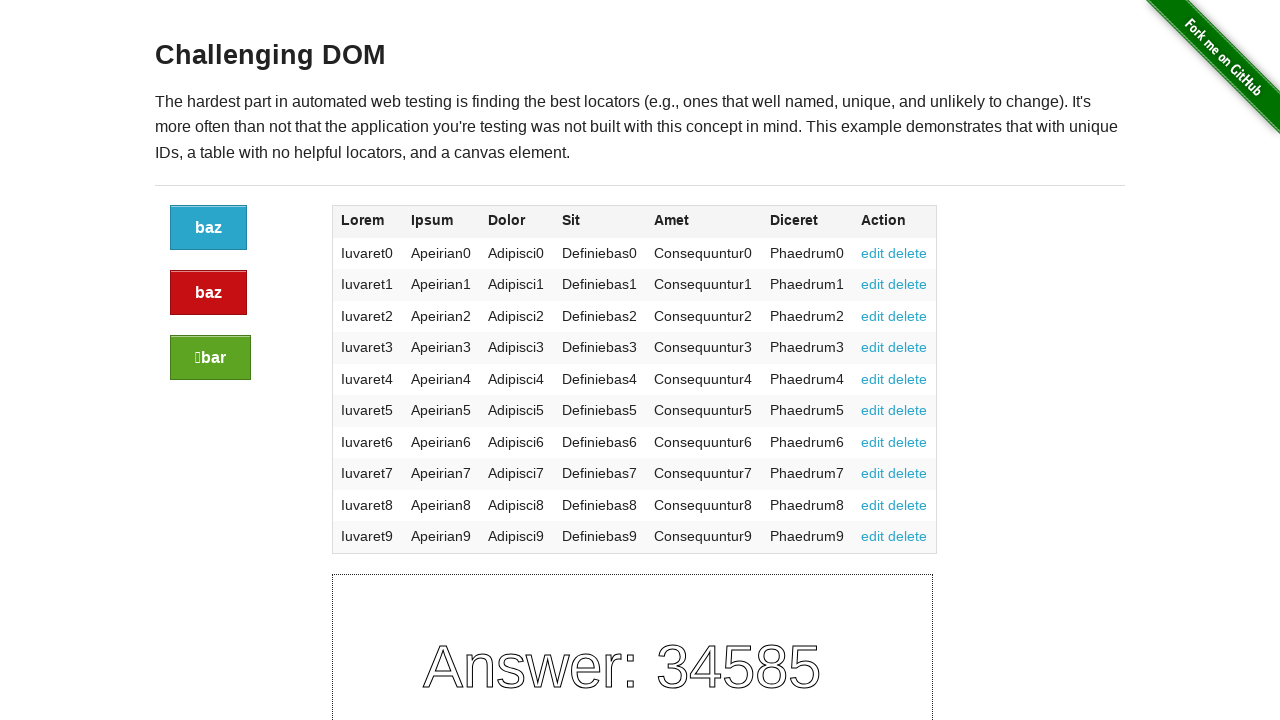

Navigated to challenging DOM page
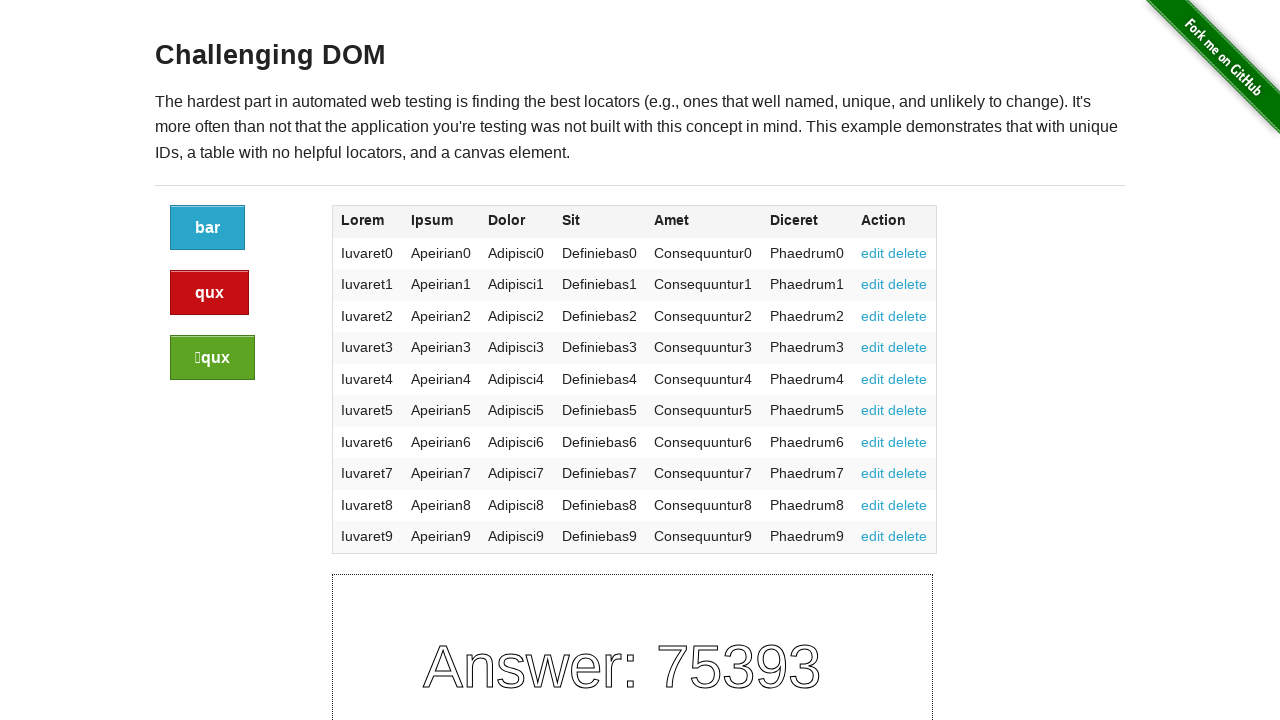

Waited for table headers to load
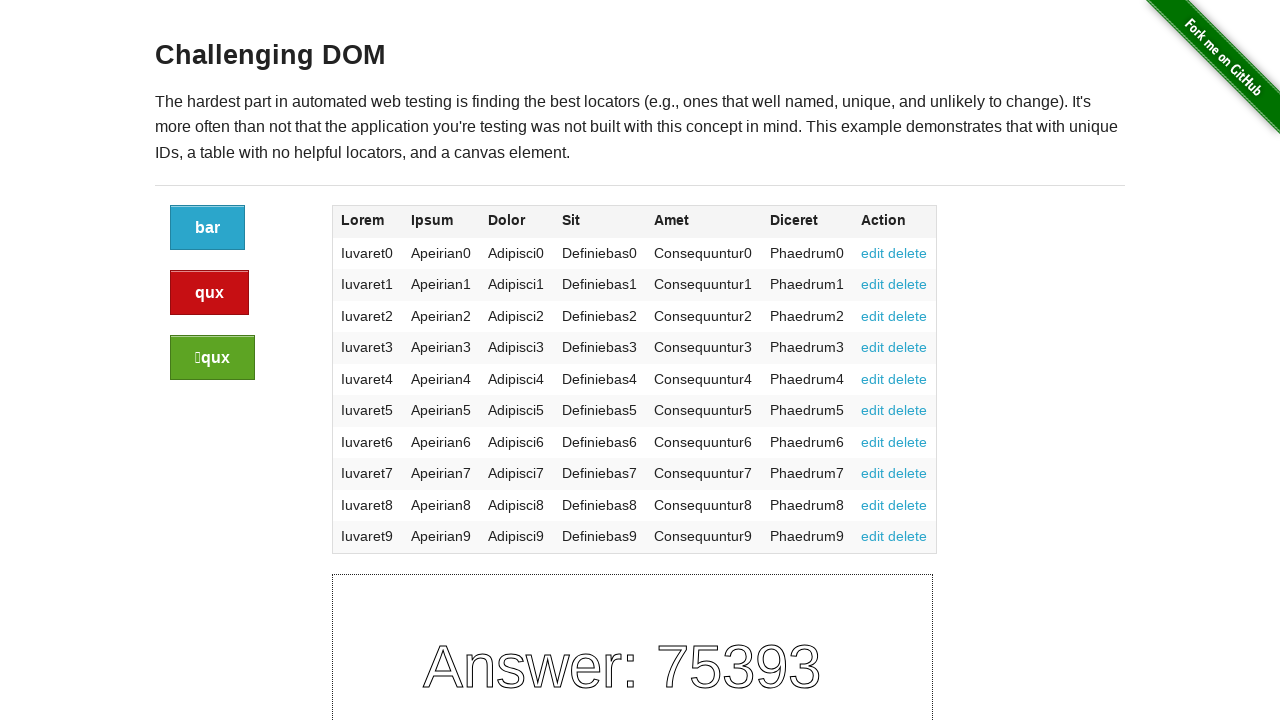

Located table header elements
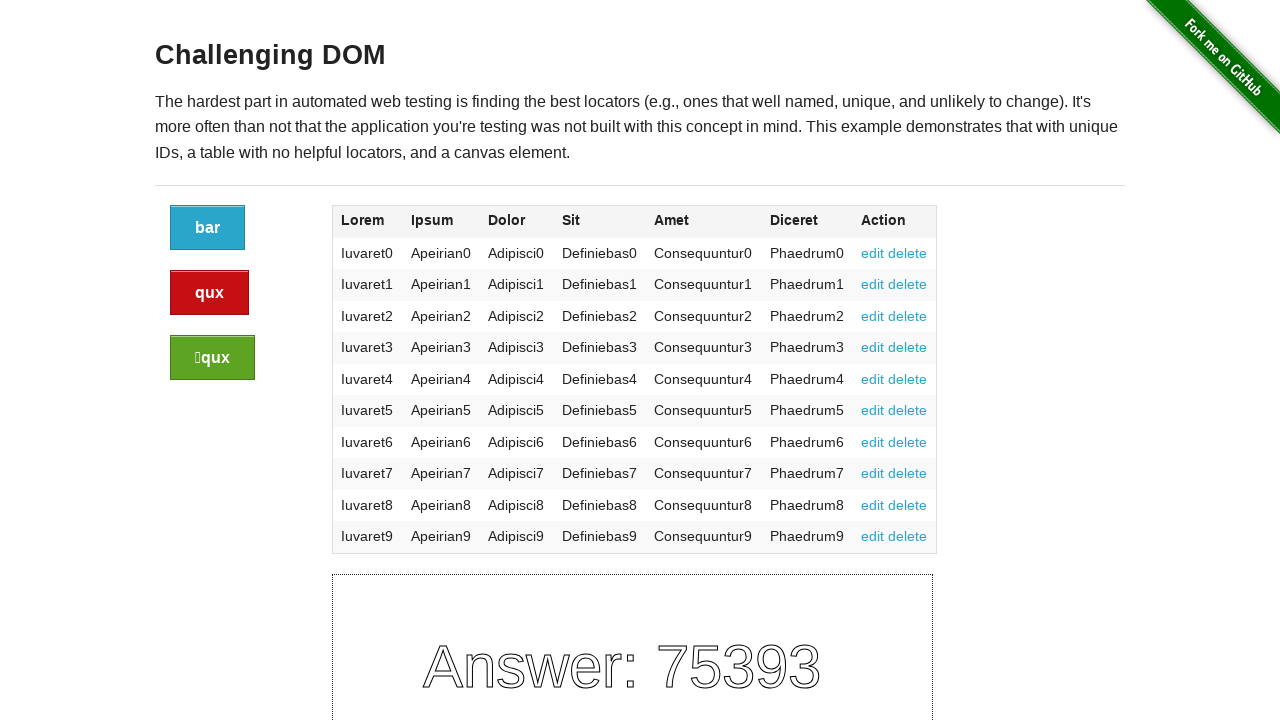

Verified that table headers are present
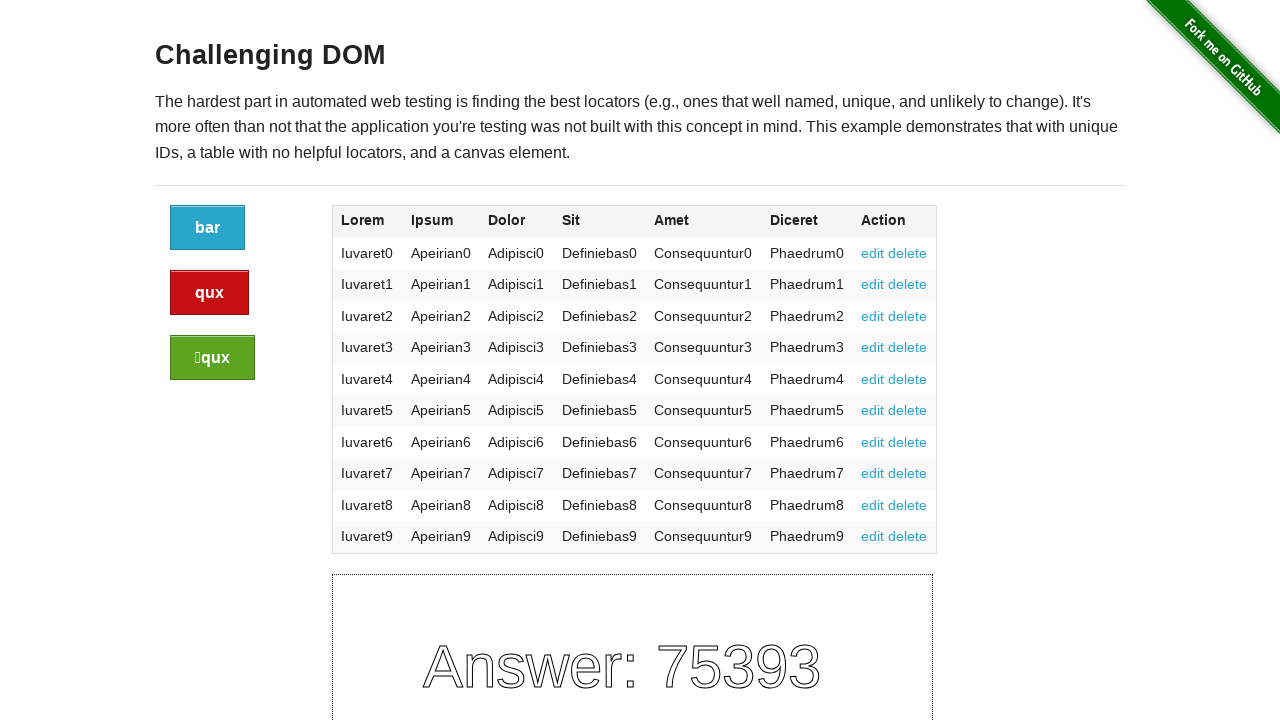

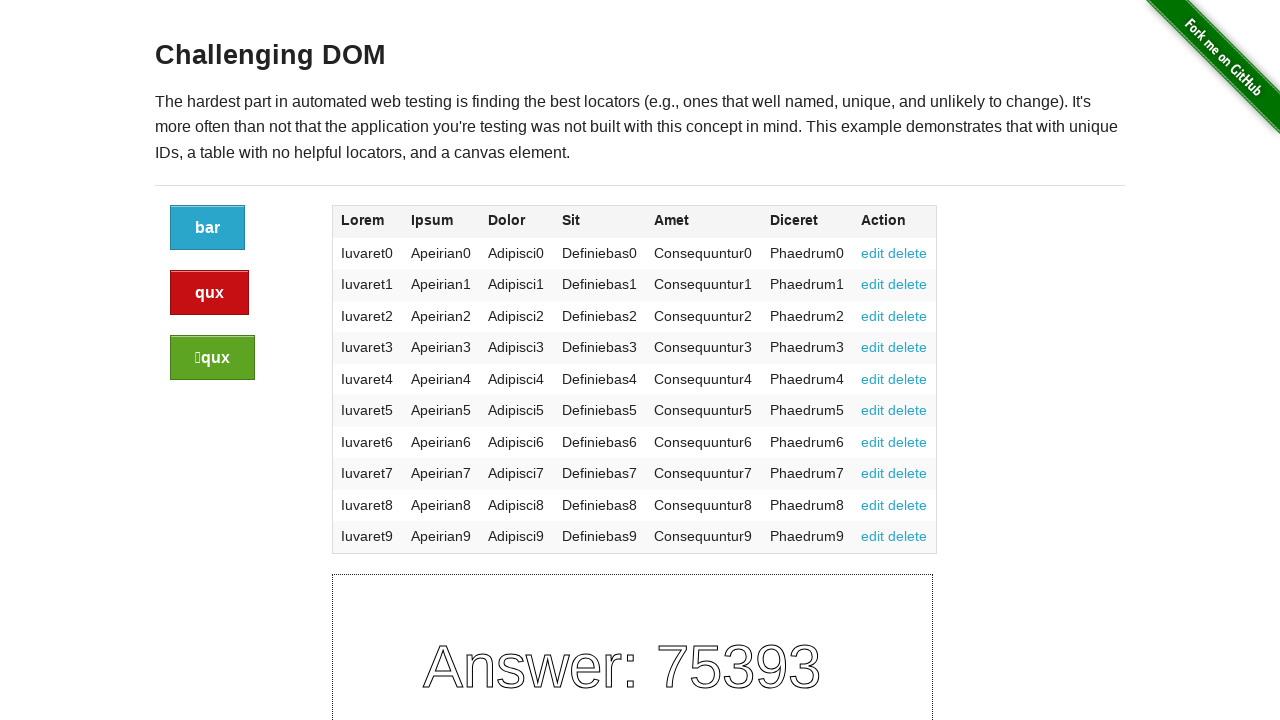